Opens the W3Schools SQL tutorial page and verifies the page title contains "SQL"

Starting URL: https://www.w3schools.com/sql/

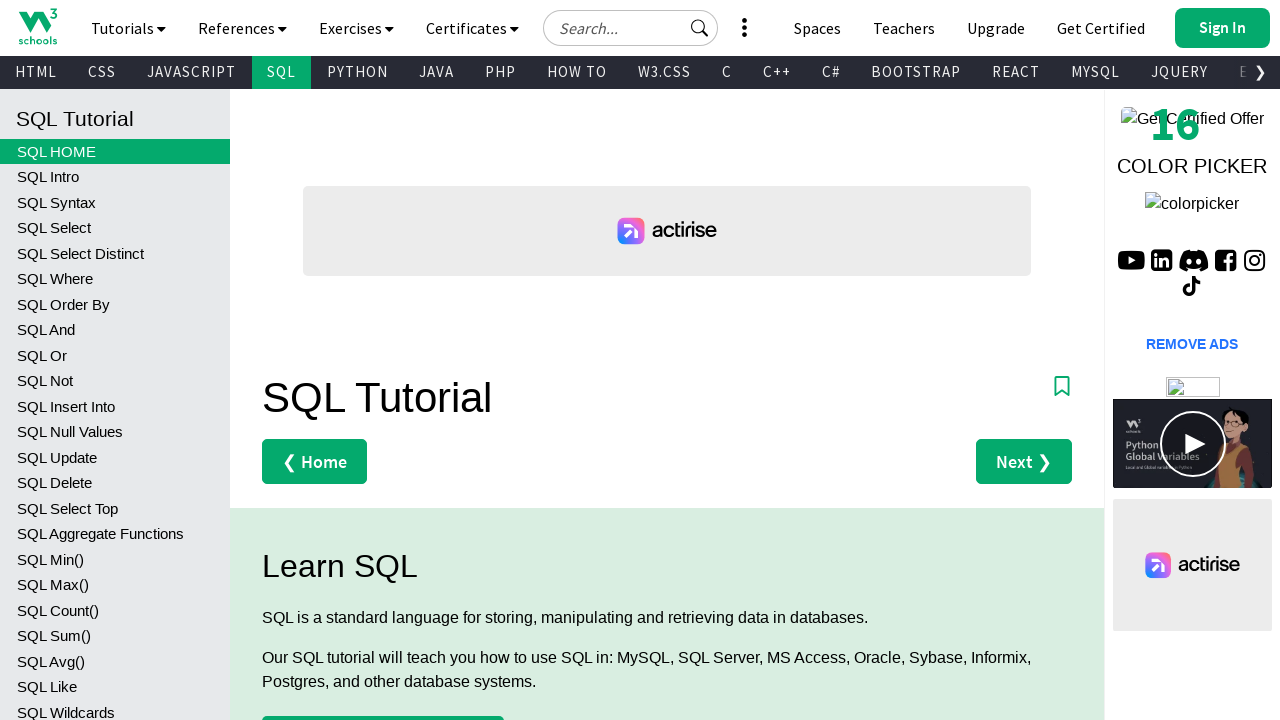

Navigated to W3Schools SQL tutorial page
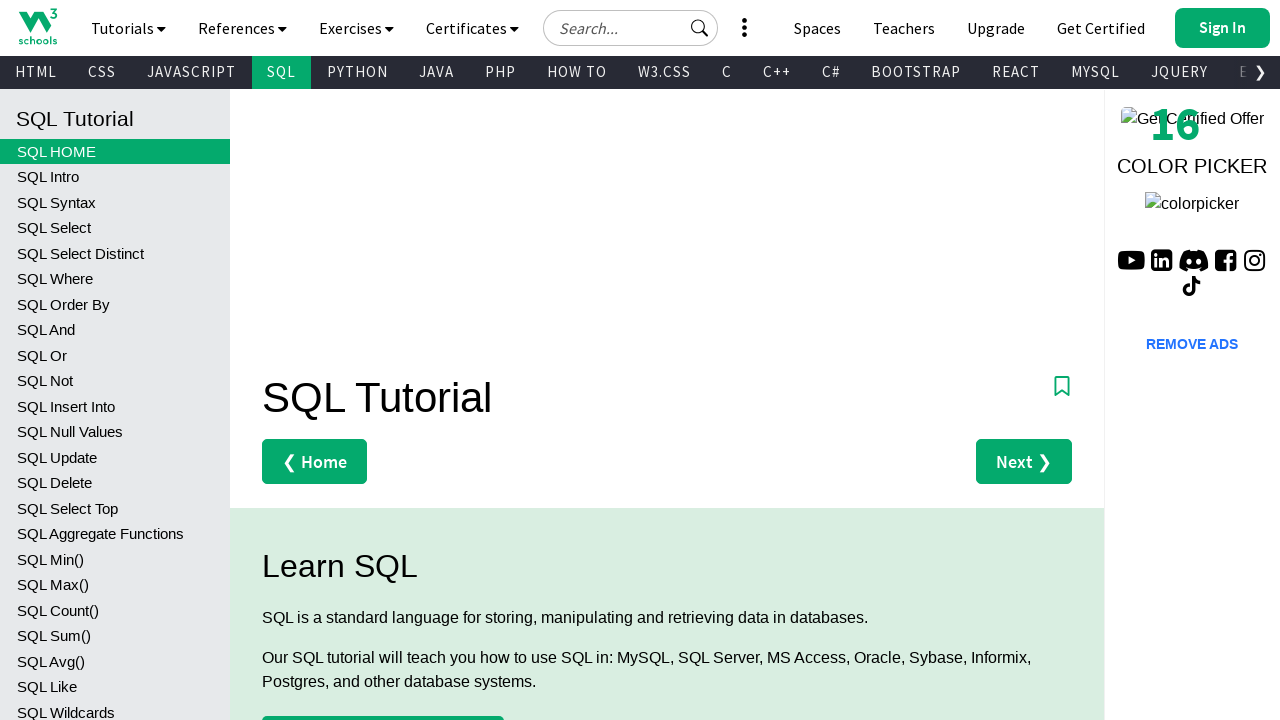

Verified page title contains 'SQL'
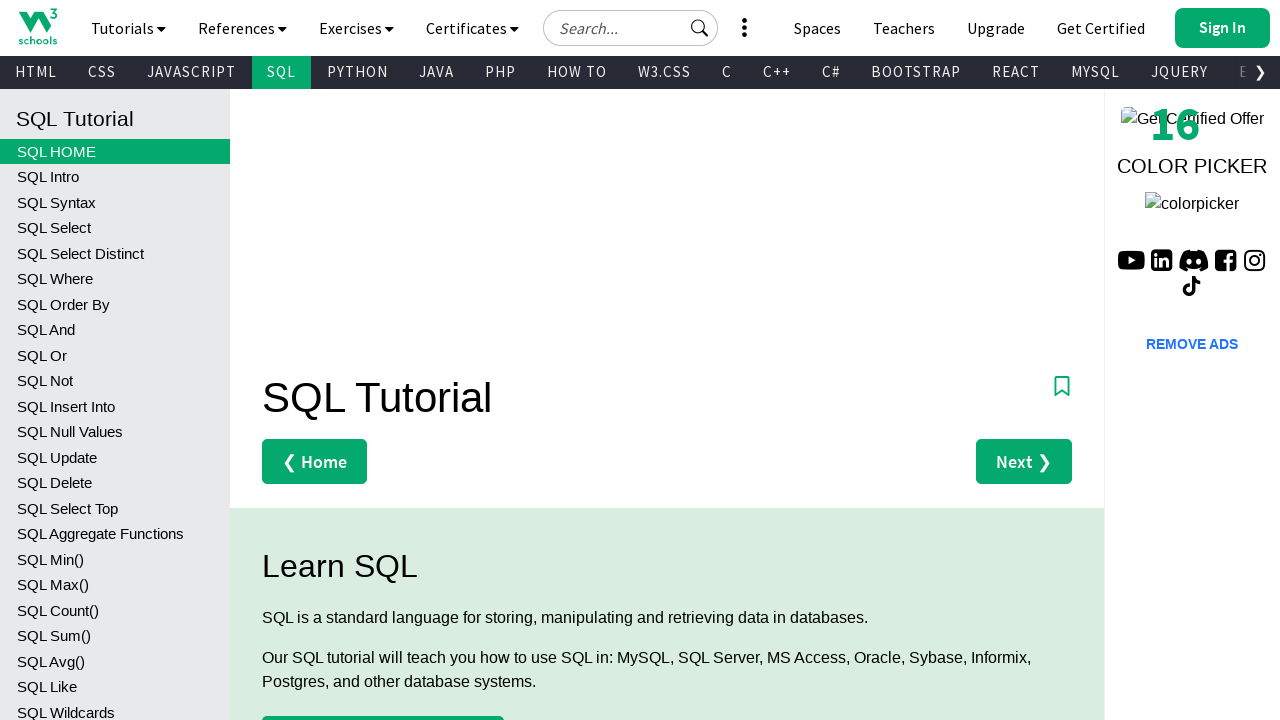

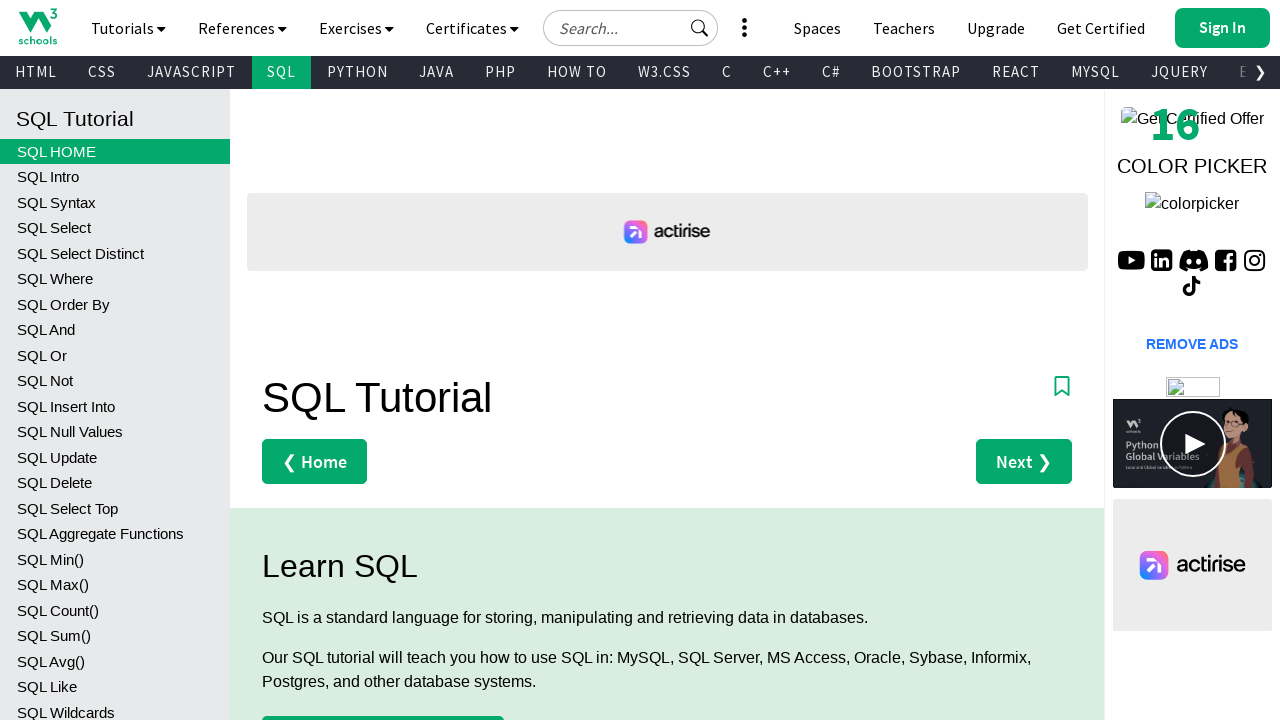